Tests that the browser back button works correctly with routing filters

Starting URL: https://demo.playwright.dev/todomvc

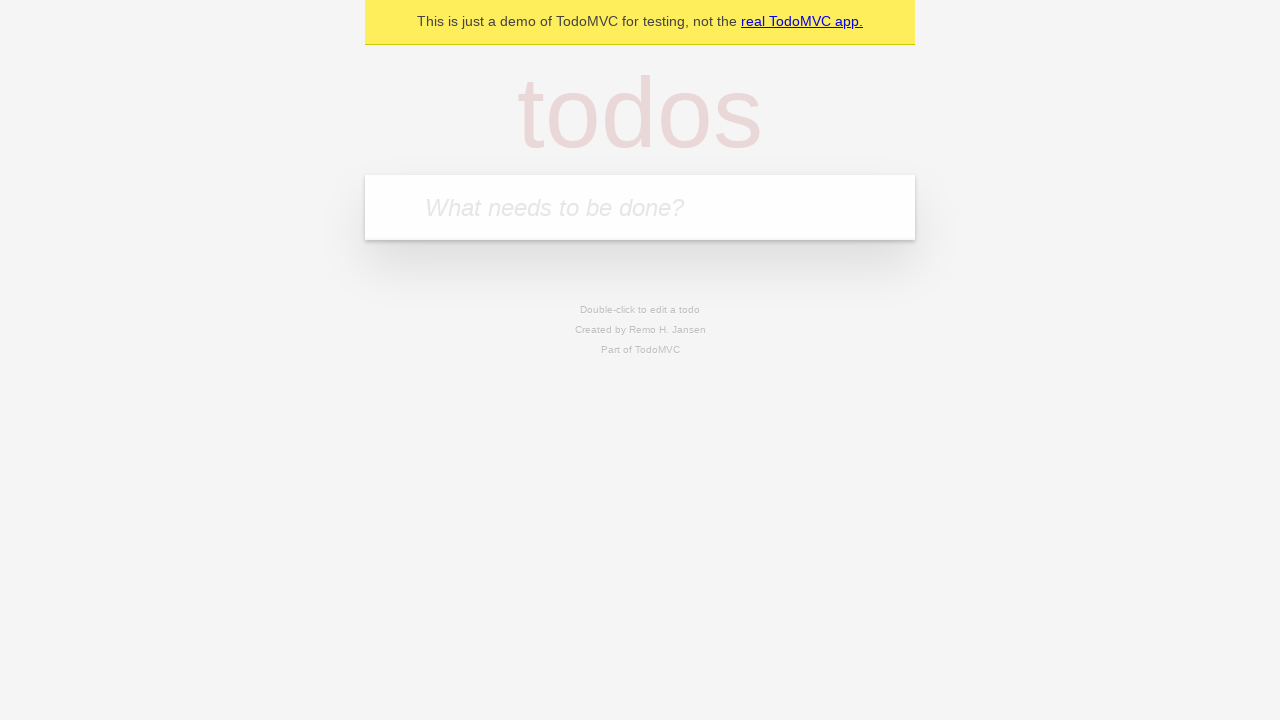

Filled todo input with 'buy some cheese' on internal:attr=[placeholder="What needs to be done?"i]
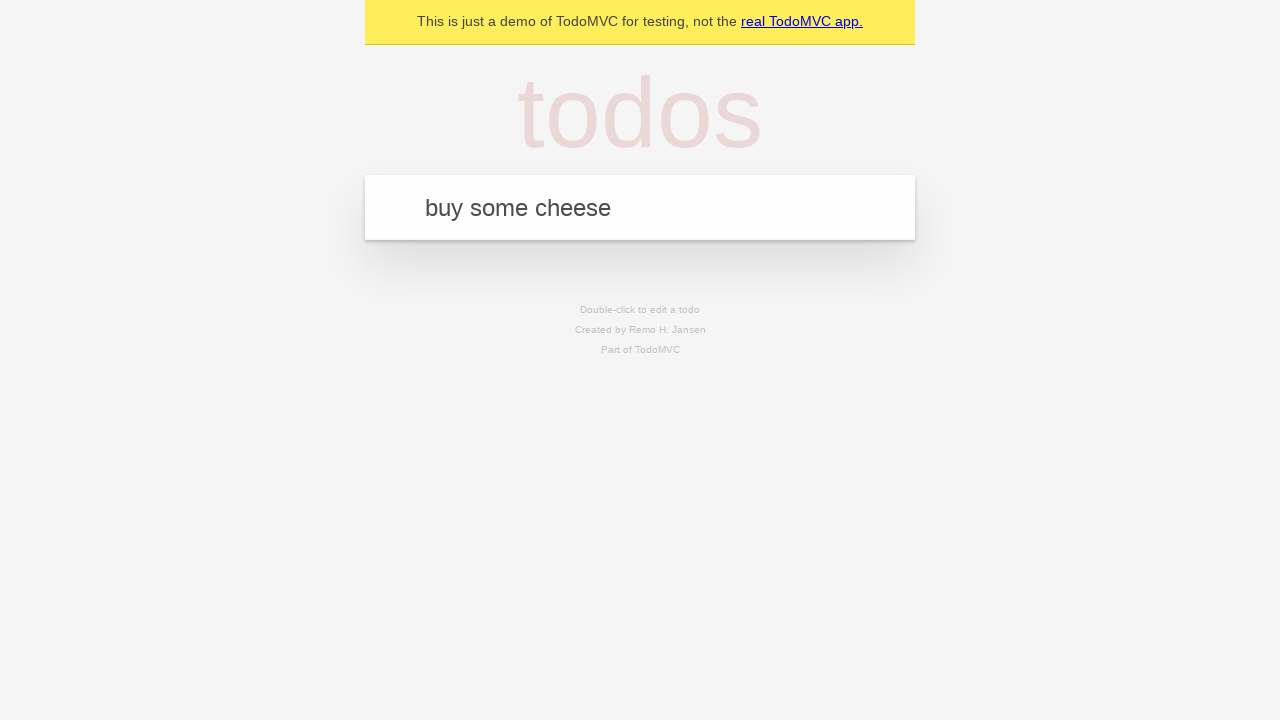

Pressed Enter to add first todo on internal:attr=[placeholder="What needs to be done?"i]
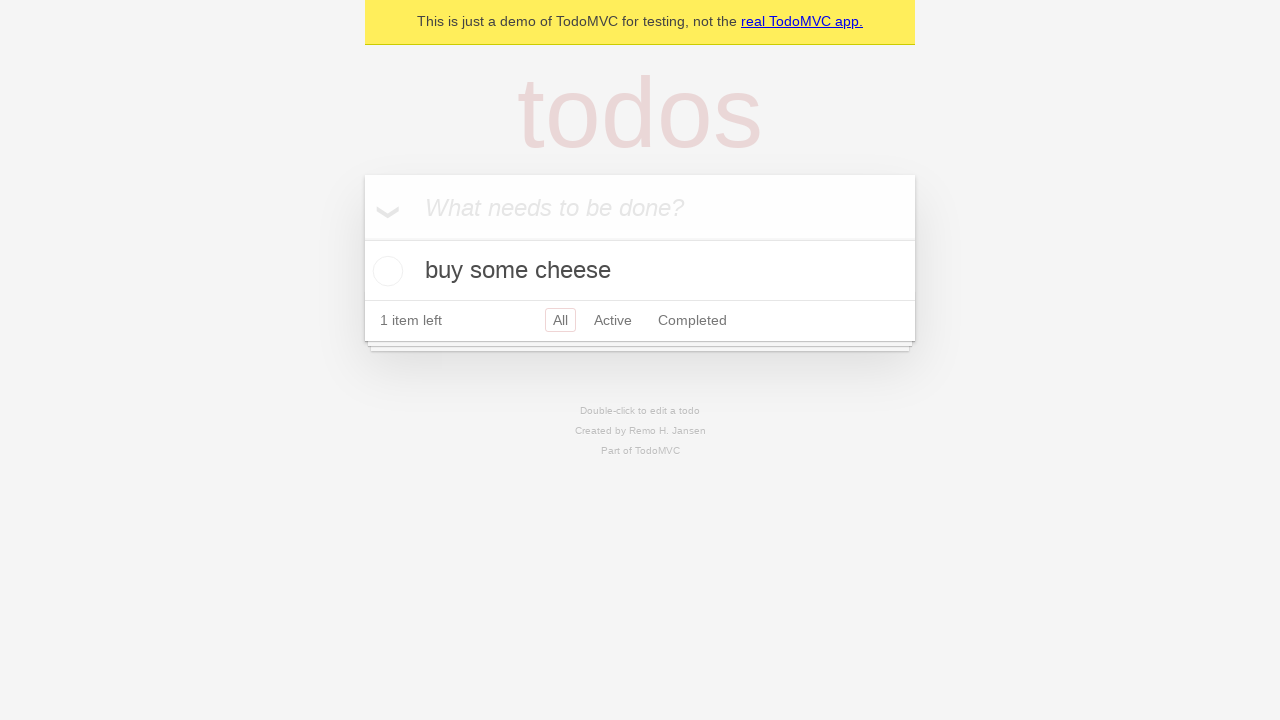

Filled todo input with 'feed the cat' on internal:attr=[placeholder="What needs to be done?"i]
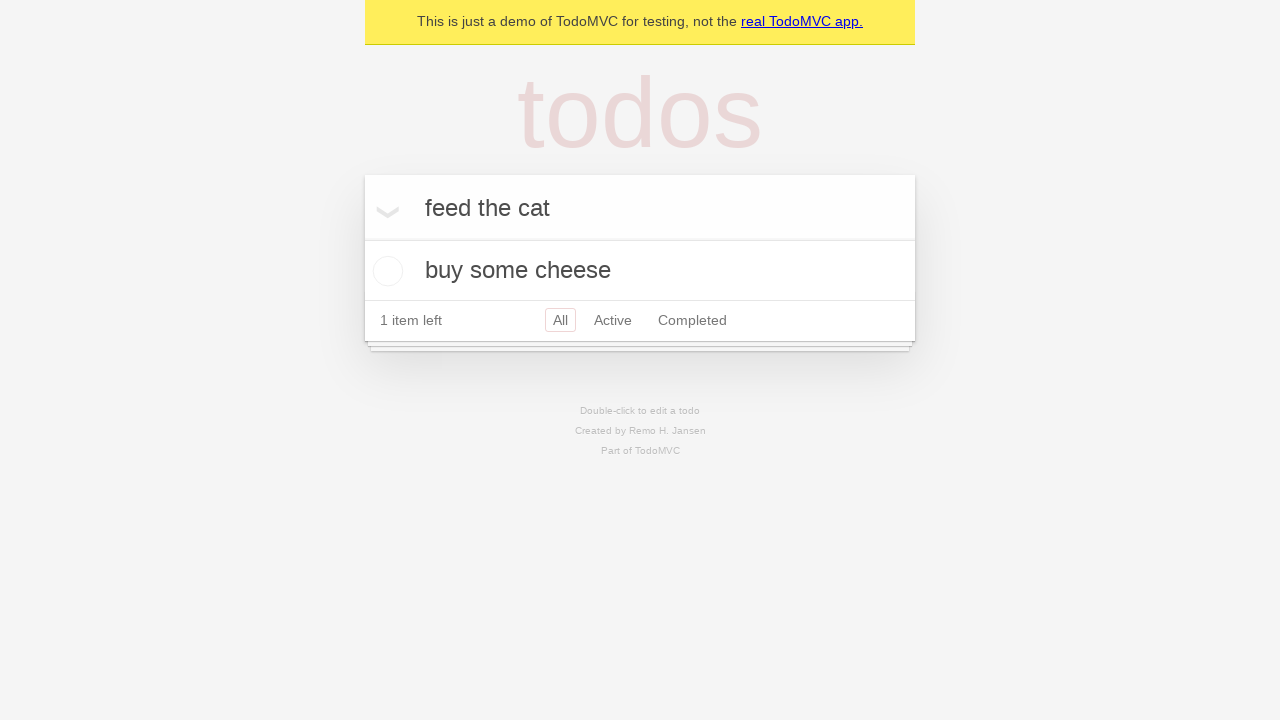

Pressed Enter to add second todo on internal:attr=[placeholder="What needs to be done?"i]
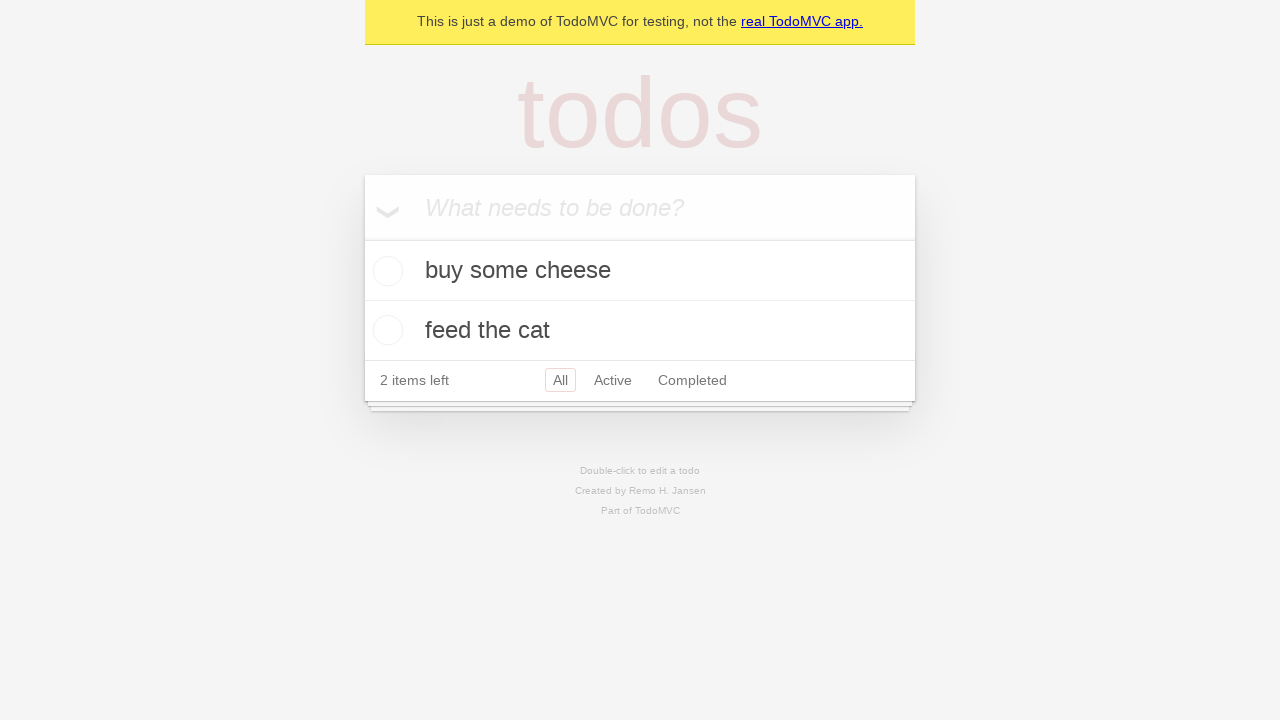

Filled todo input with 'book a doctors appointment' on internal:attr=[placeholder="What needs to be done?"i]
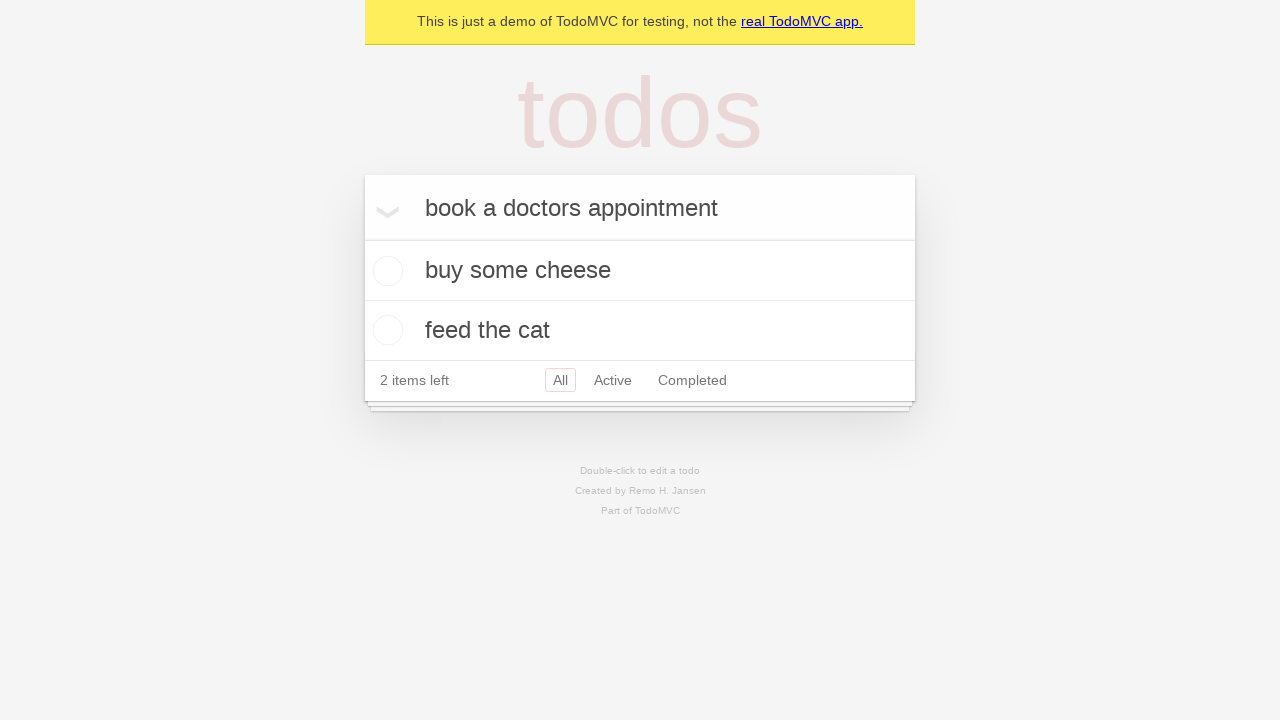

Pressed Enter to add third todo on internal:attr=[placeholder="What needs to be done?"i]
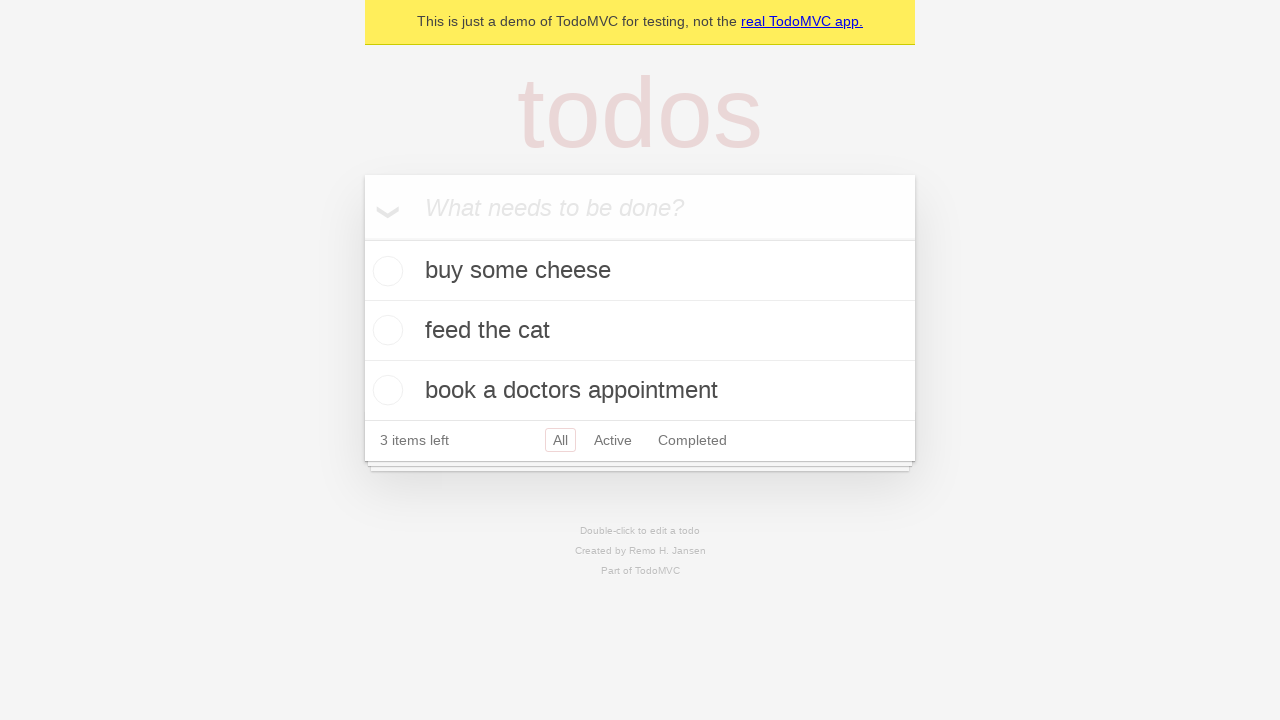

Checked the second todo item at (385, 330) on internal:testid=[data-testid="todo-item"s] >> nth=1 >> internal:role=checkbox
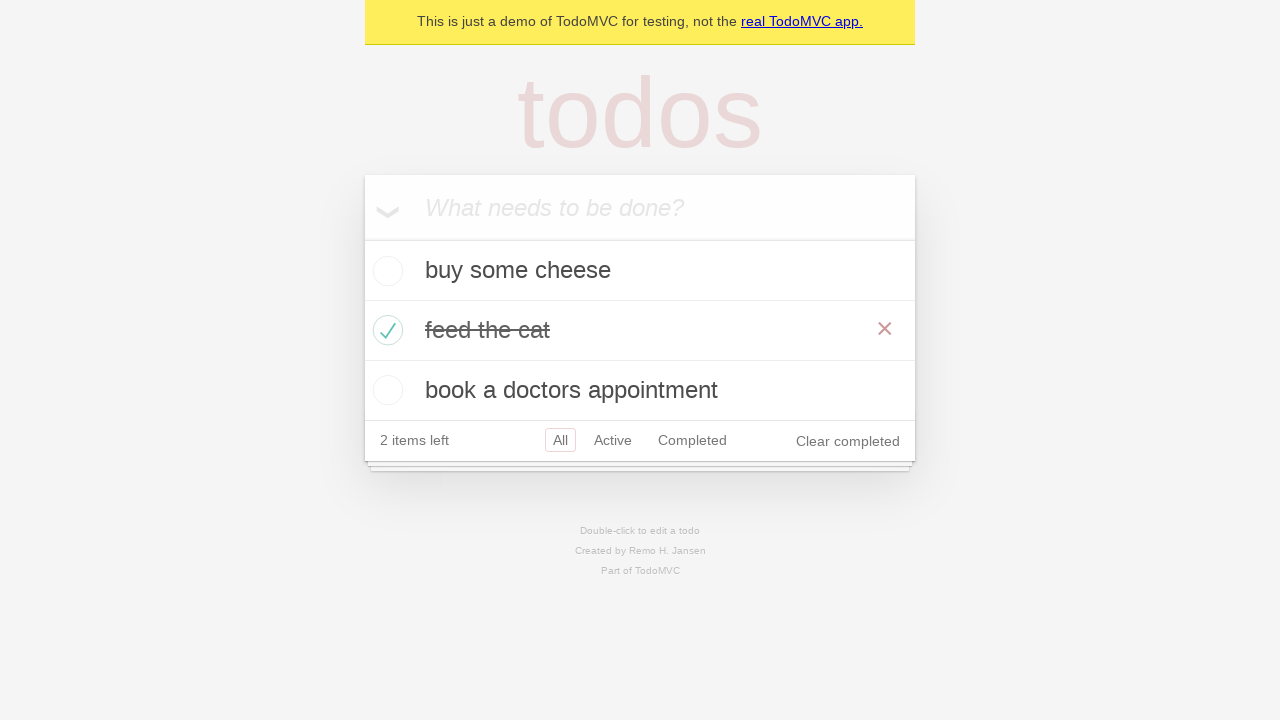

Clicked 'All' filter at (560, 440) on internal:role=link[name="All"i]
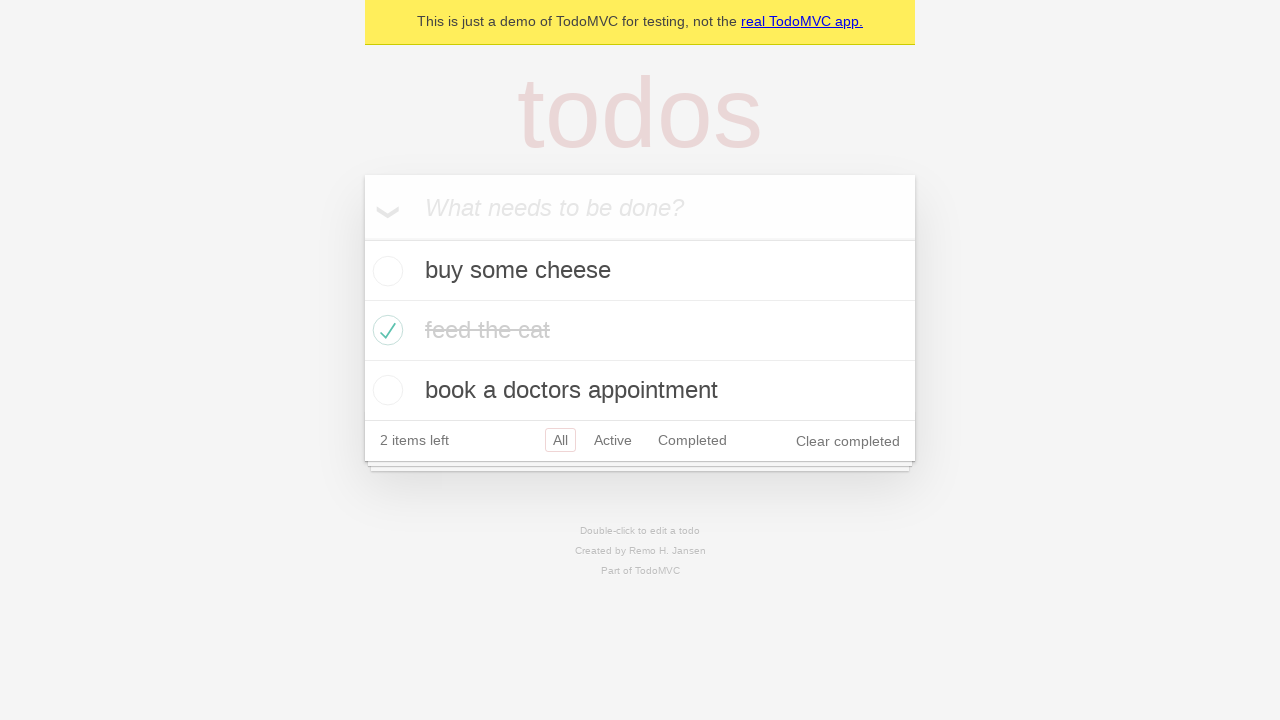

Clicked 'Active' filter at (613, 440) on internal:role=link[name="Active"i]
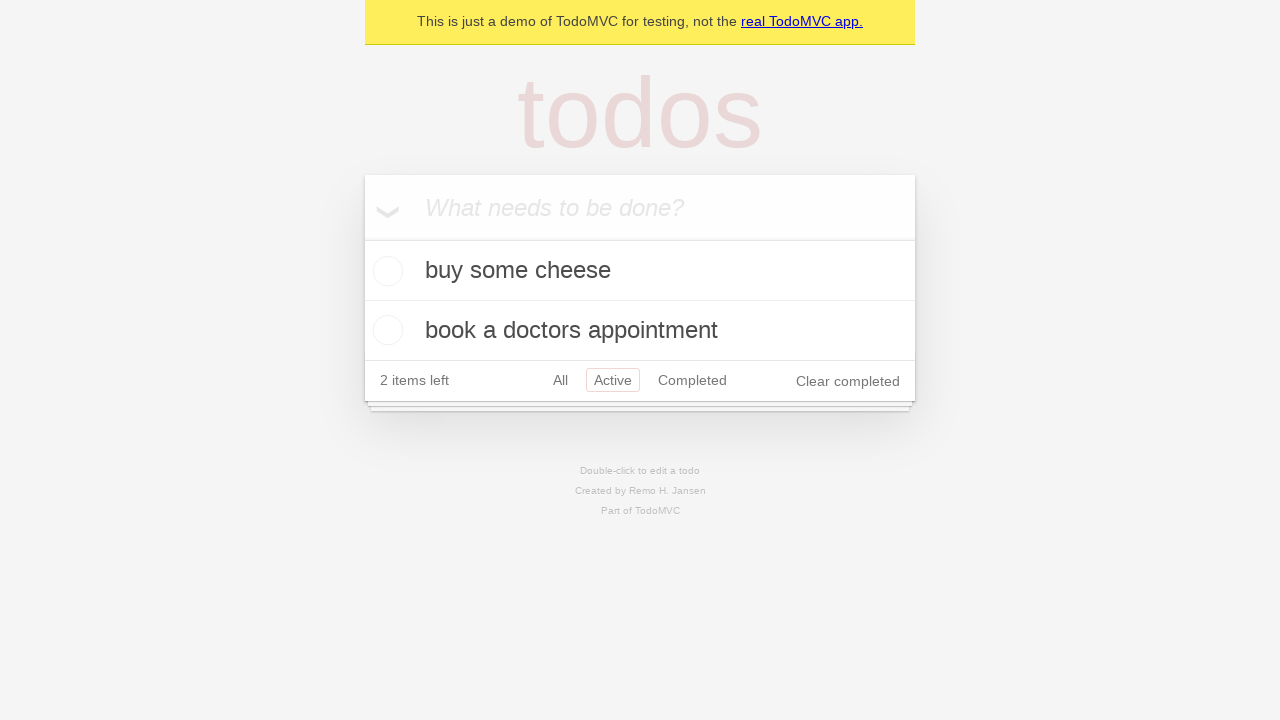

Clicked 'Completed' filter at (692, 380) on internal:role=link[name="Completed"i]
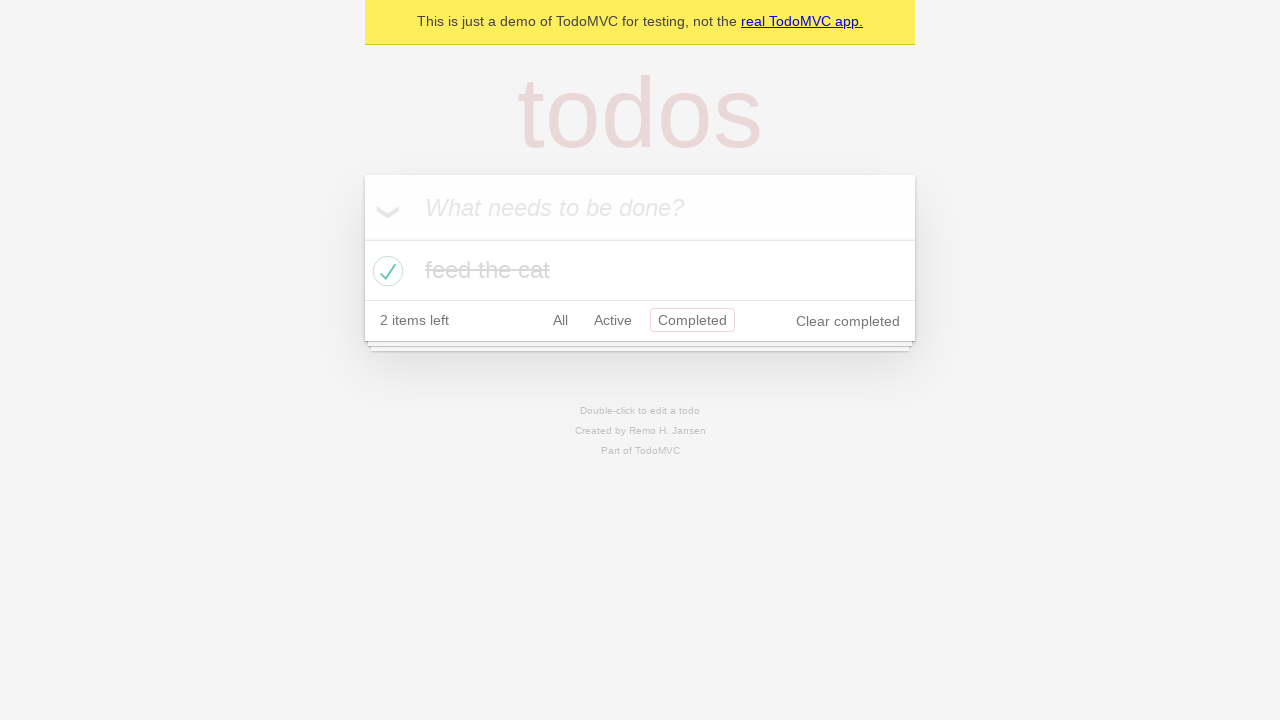

Navigated back using browser back button to 'Active' filter
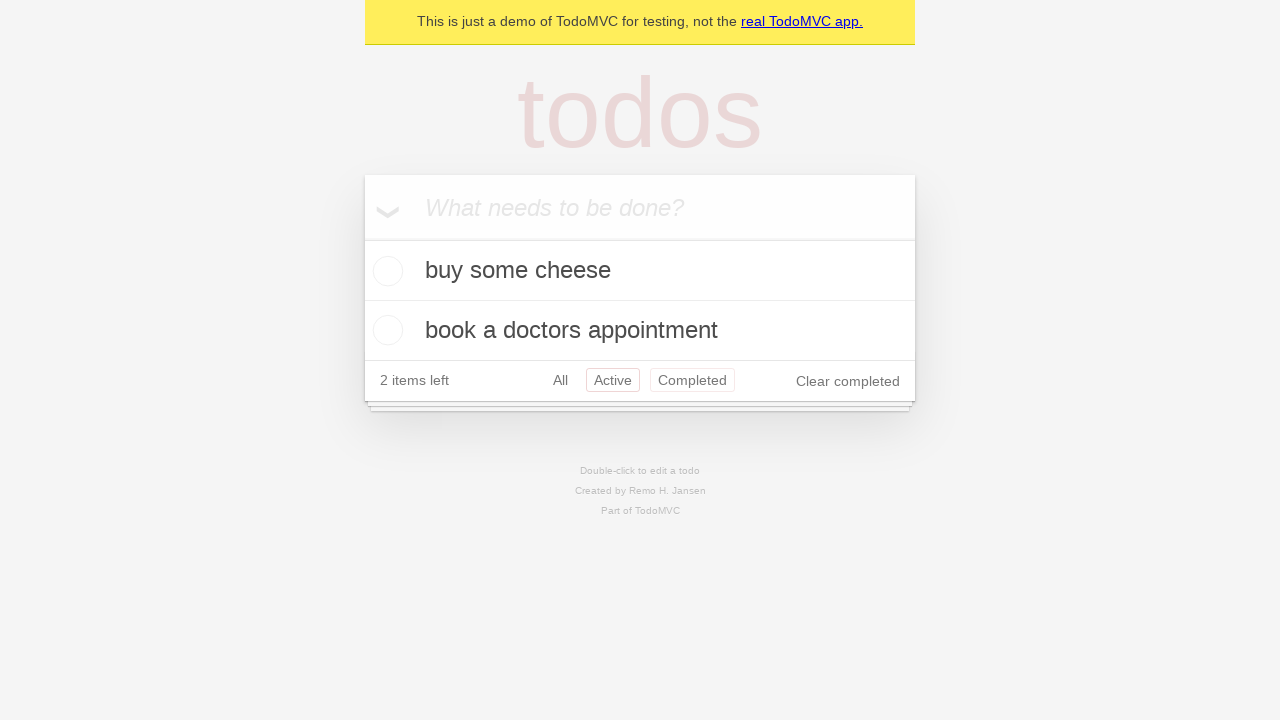

Navigated back using browser back button to 'All' filter
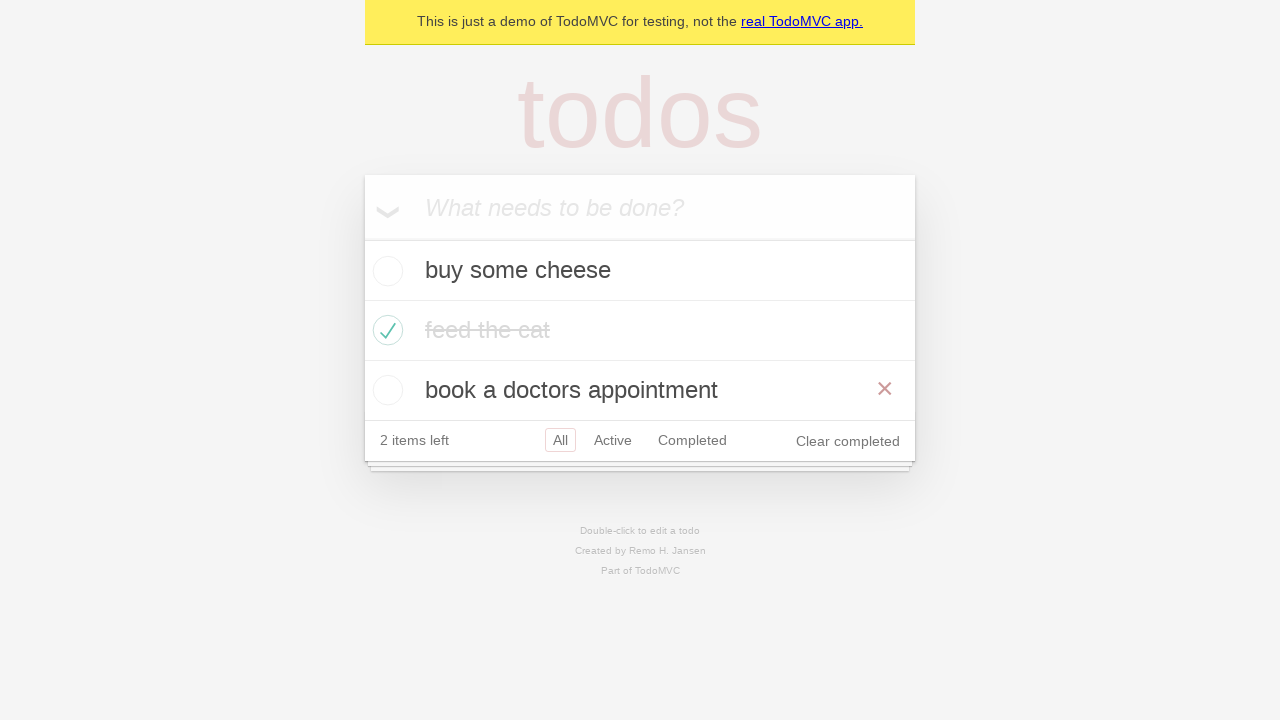

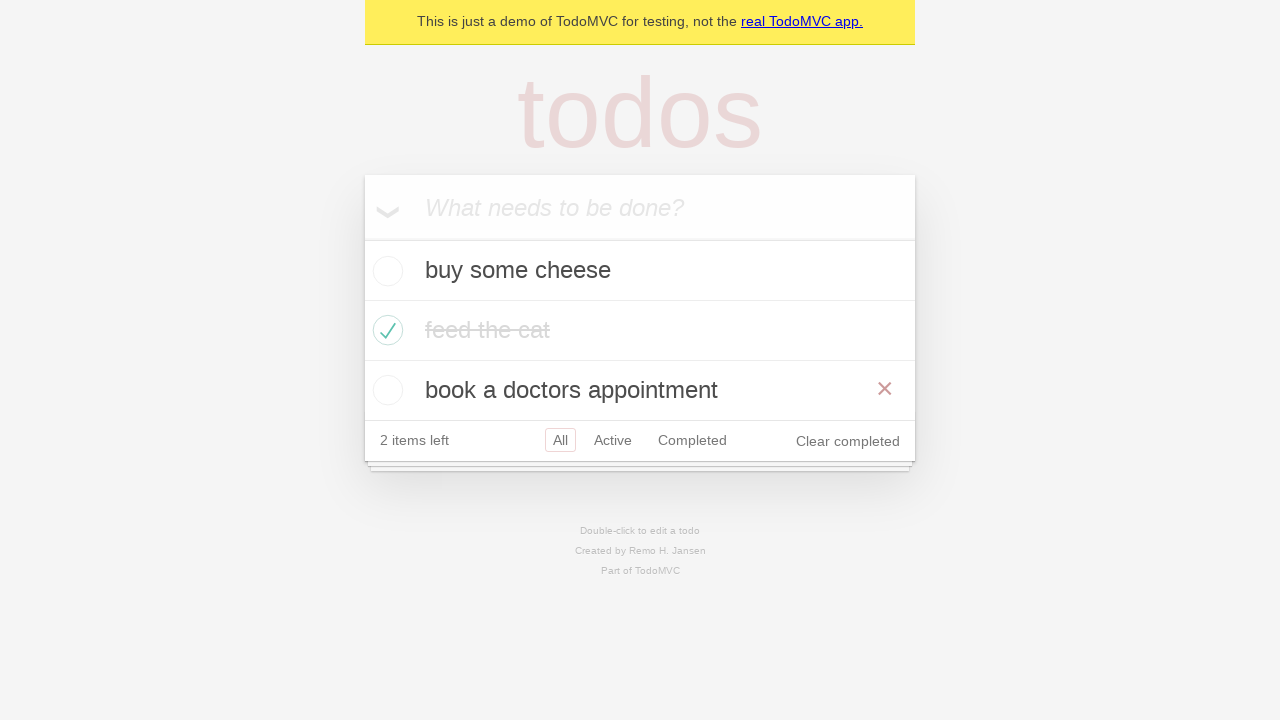